Tests that password field should not accept more than 20 characters by removing maxlength attribute and verifying error.

Starting URL: https://anatoly-karpovich.github.io/demo-login-form/

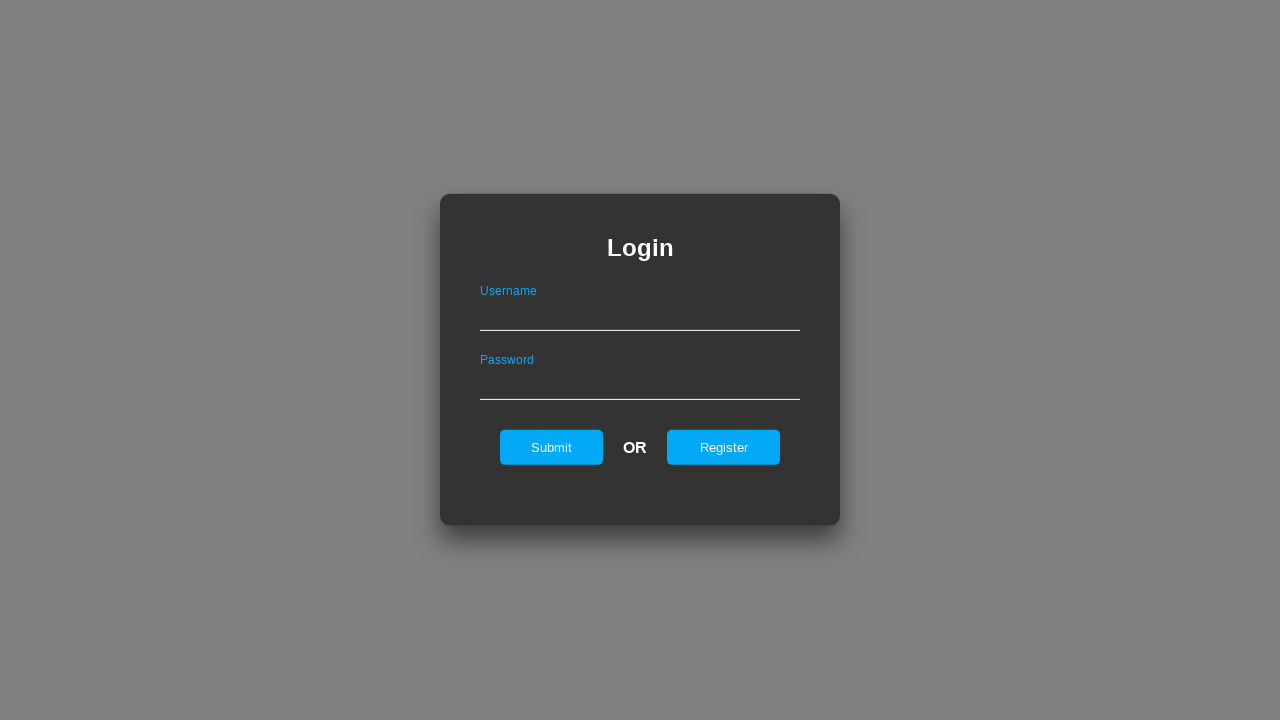

Clicked register link to open registration form at (724, 447) on #registerOnLogin
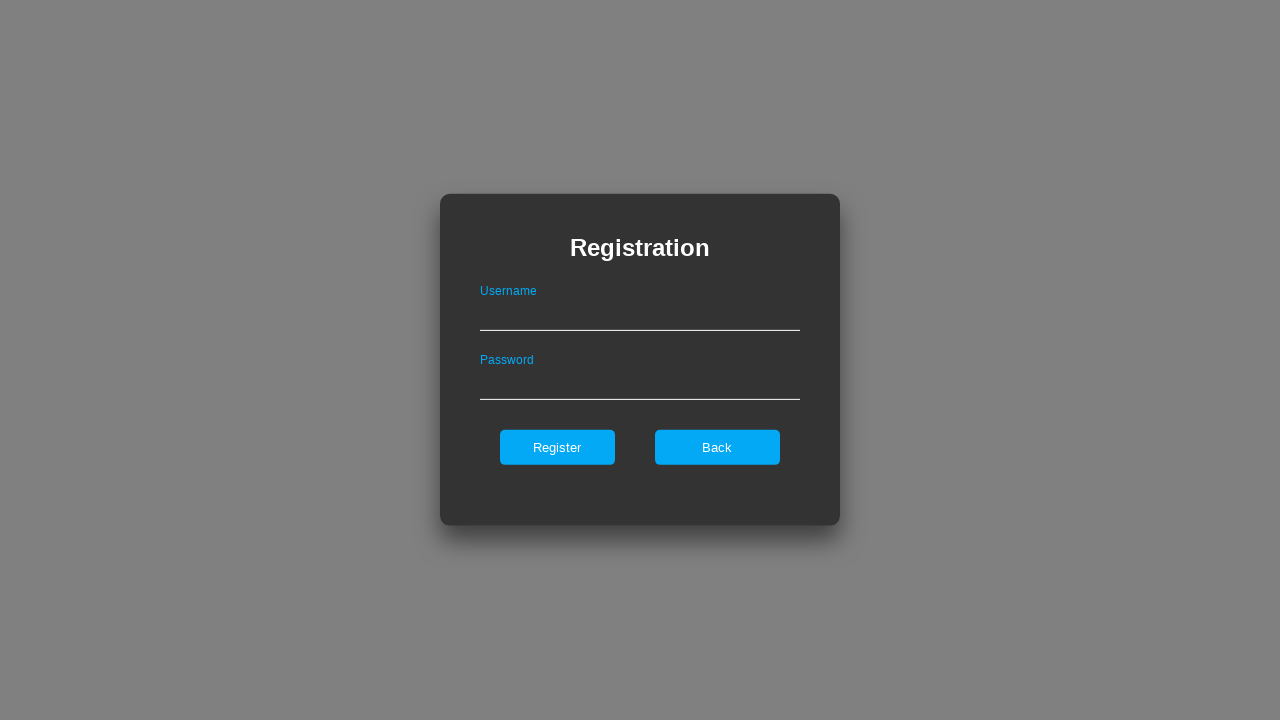

Removed maxlength attribute from password field
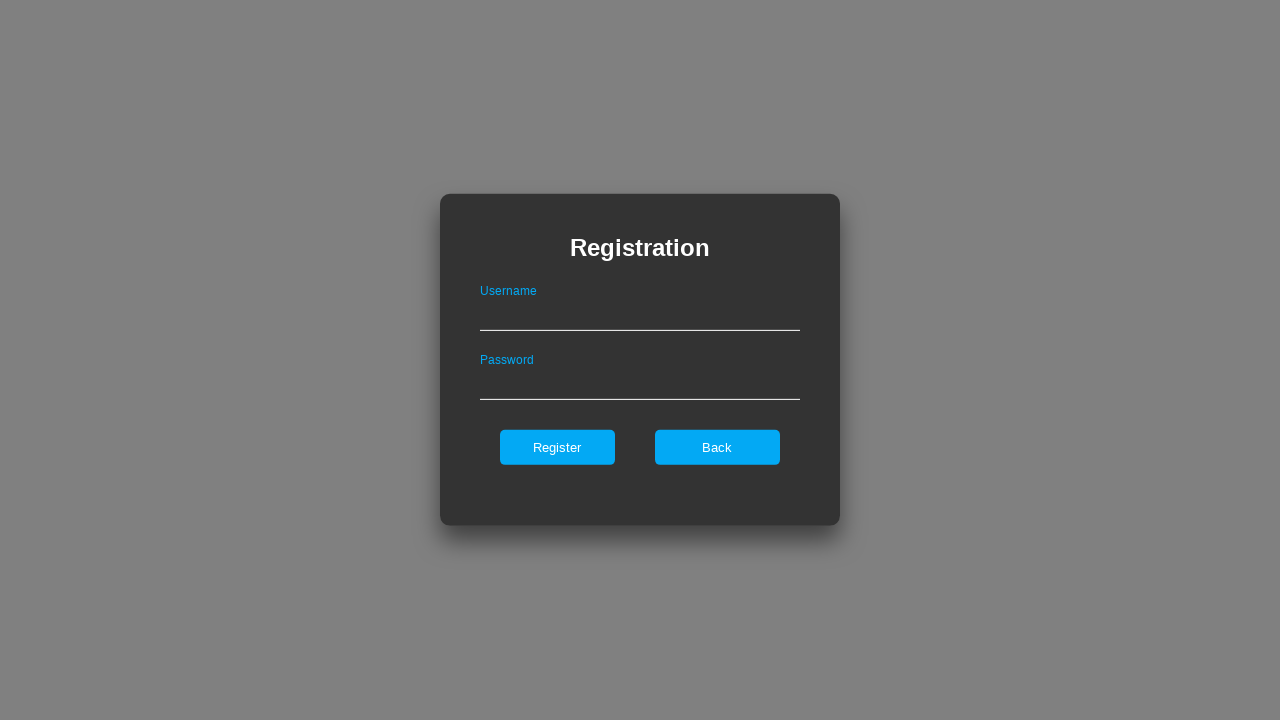

Filled username field with 'User001' on .registerForm >> #userNameOnRegister
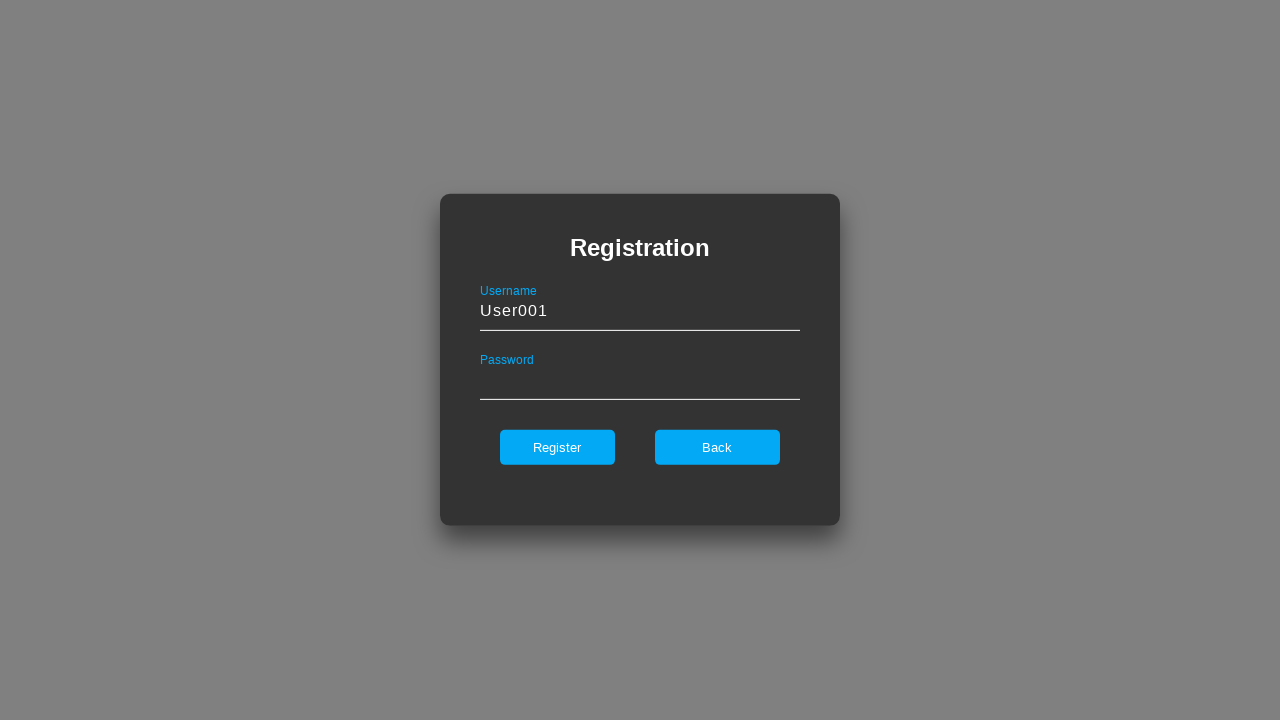

Filled password field with 21-character password 'PasswordPasswordPassw' on .registerForm >> #passwordOnRegister
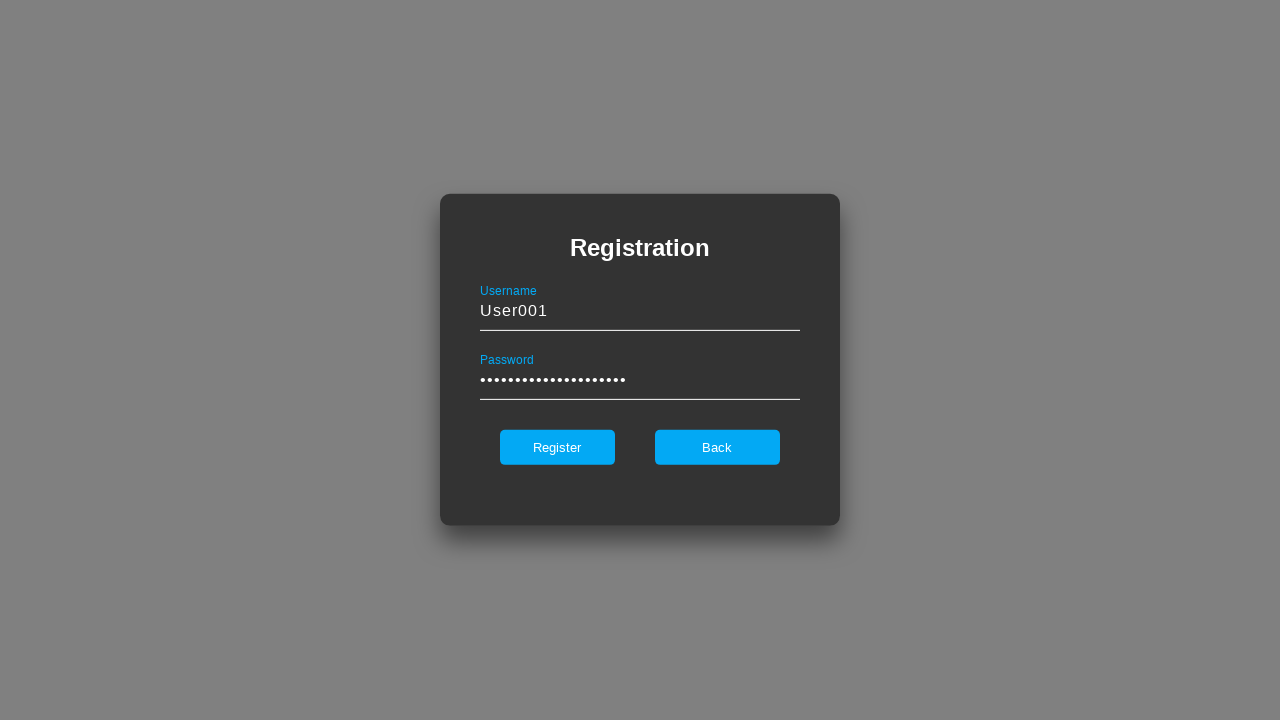

Clicked register button to attempt registration with oversized password at (557, 447) on .registerForm >> #register
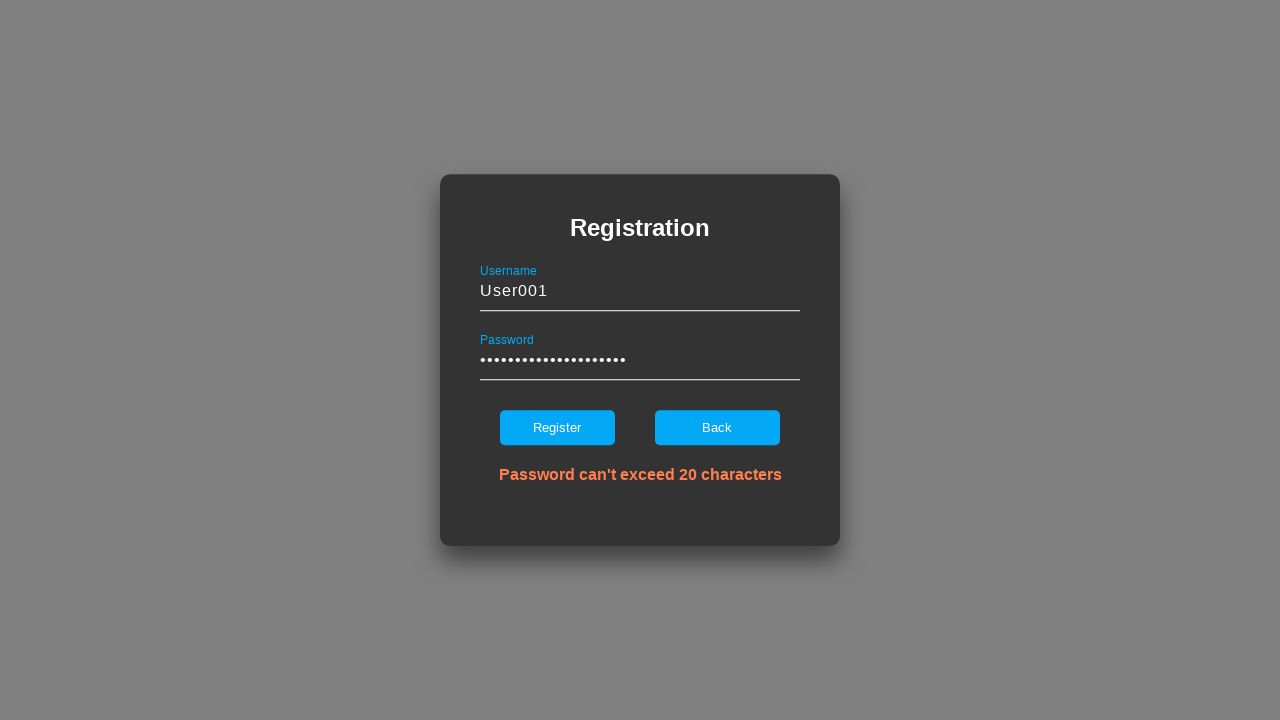

Verified error message displays 'Password can't exceed 20 characters'
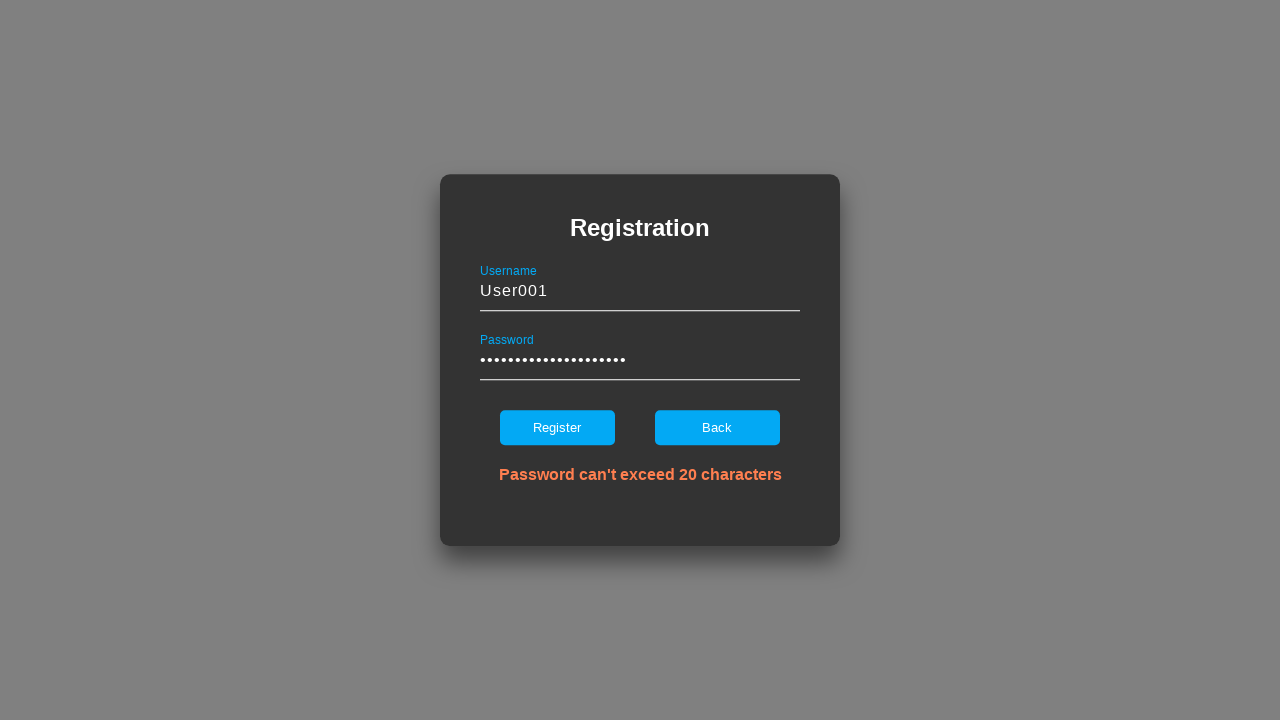

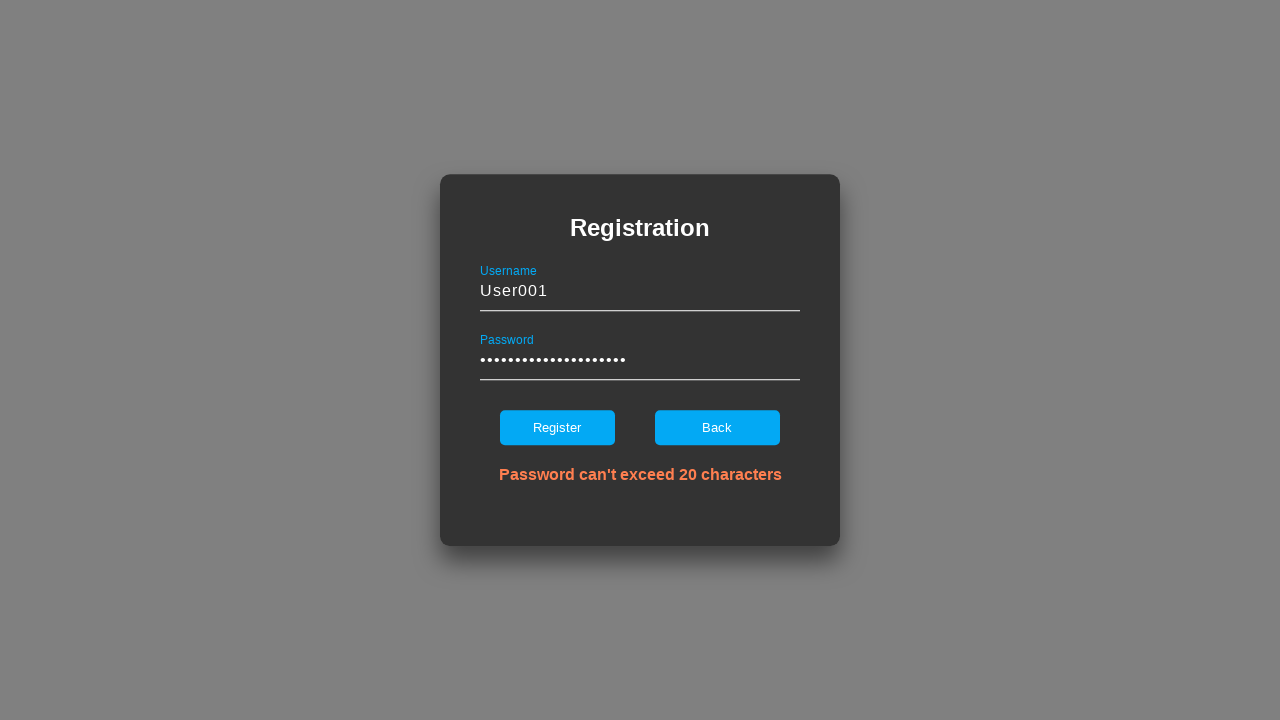